Tests submitting the registration form with an empty zip code field and verifies the error message is displayed

Starting URL: https://www.sharelane.com/

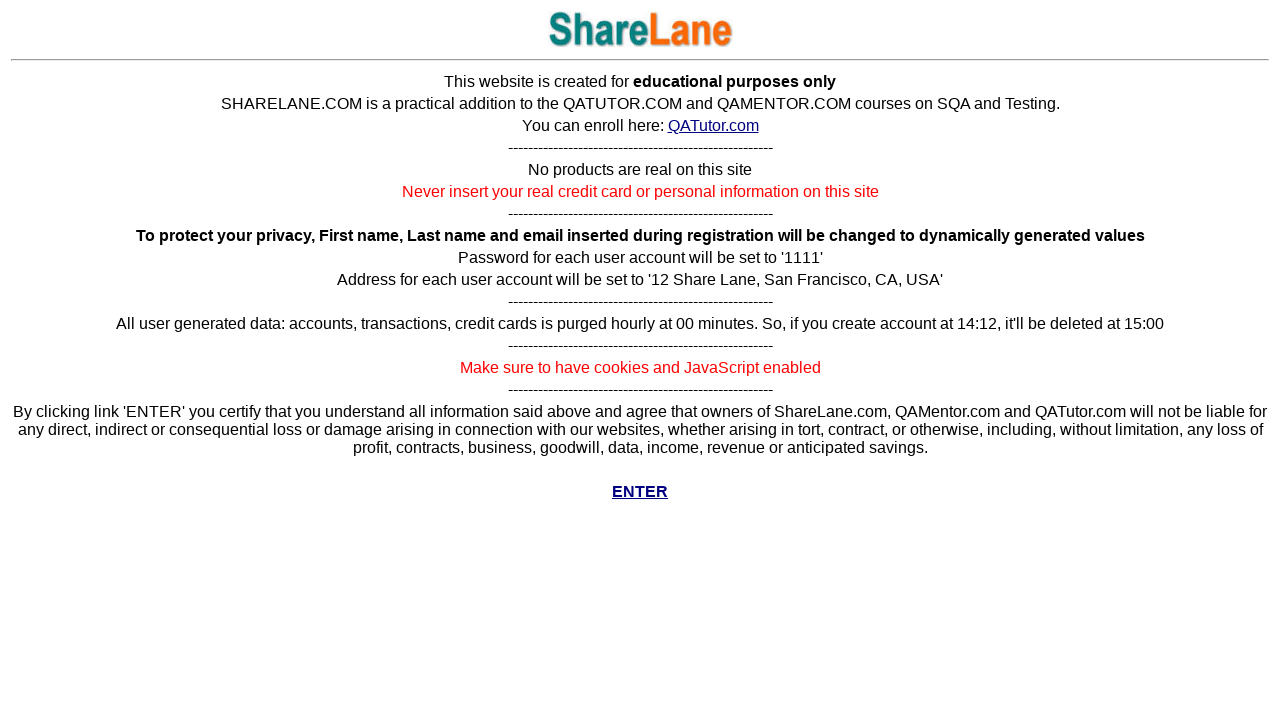

Clicked Enter button to access main site at (640, 492) on a[href='../cgi-bin/main.py']
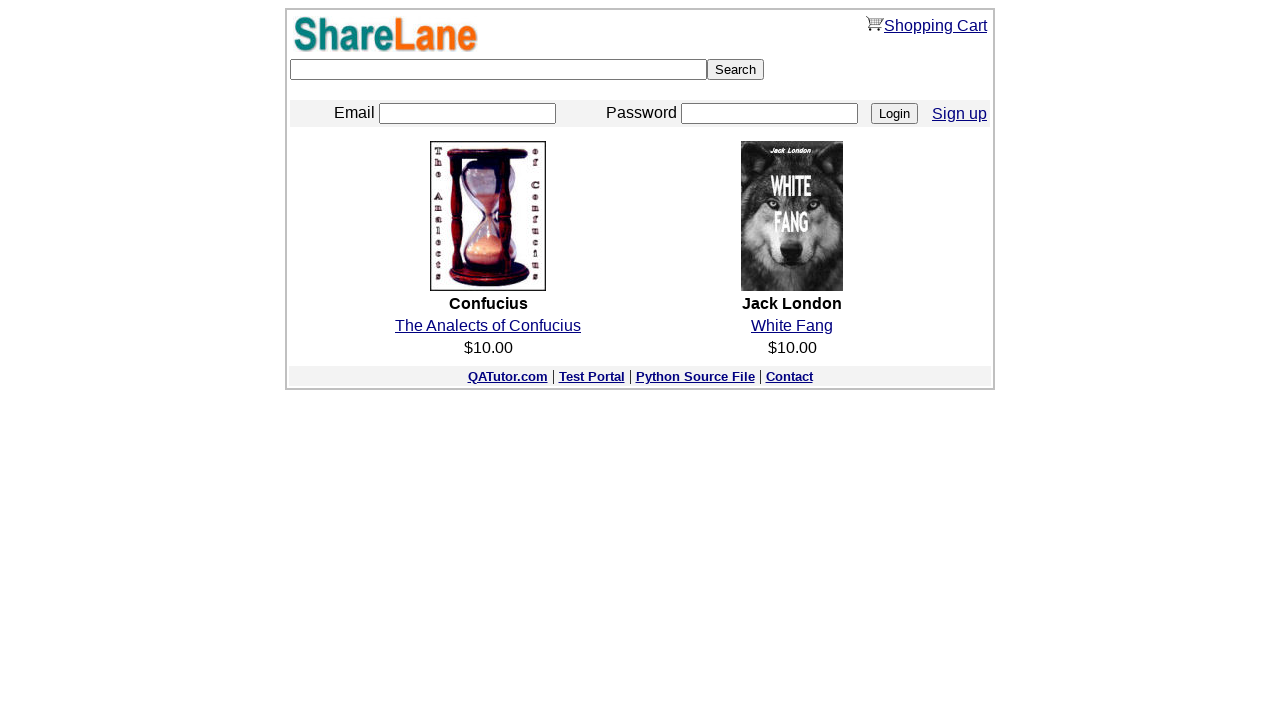

Clicked Sign Up link at (960, 113) on a[href='./register.py']
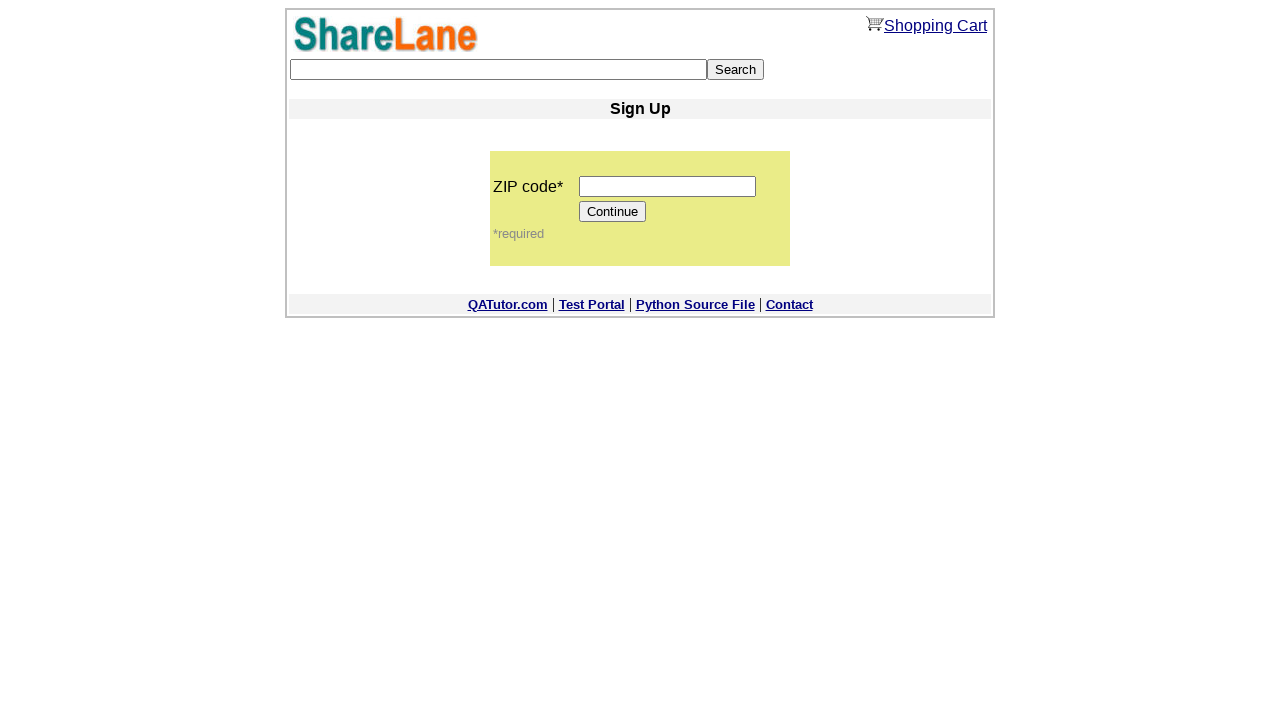

Clicked Continue button without entering zip code at (613, 212) on input[value='Continue']
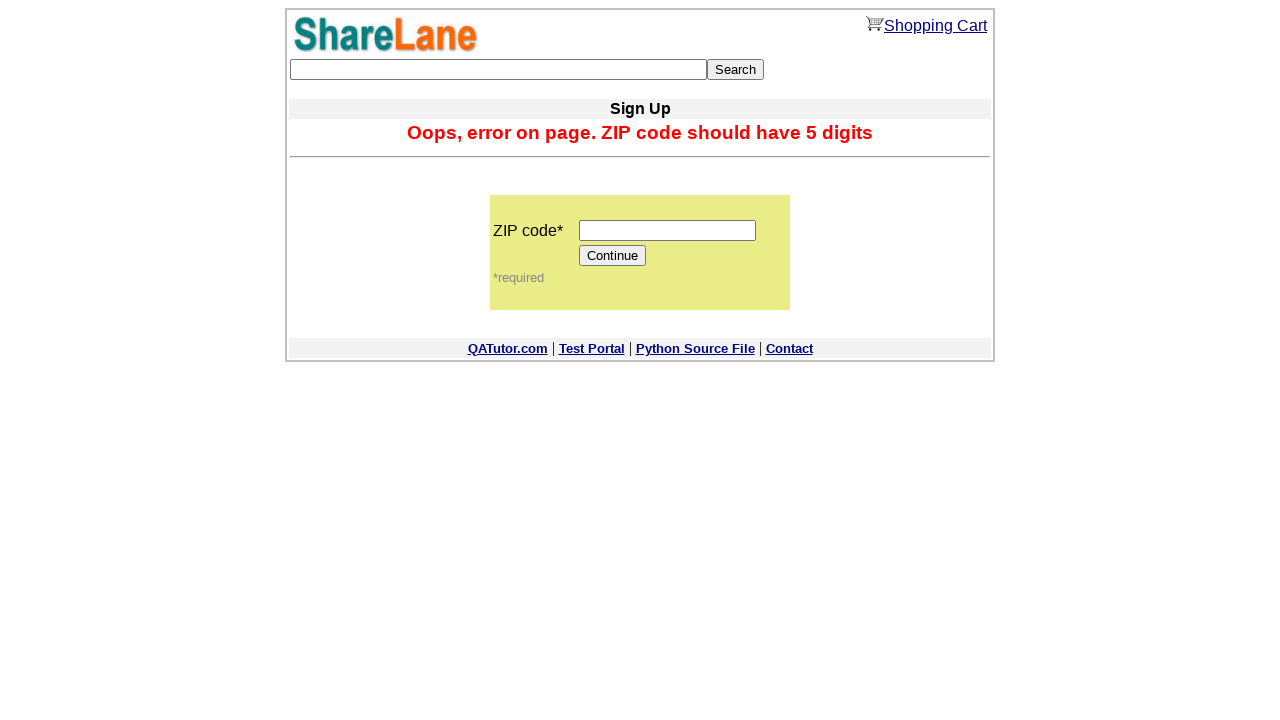

Error message appeared for empty zip code field
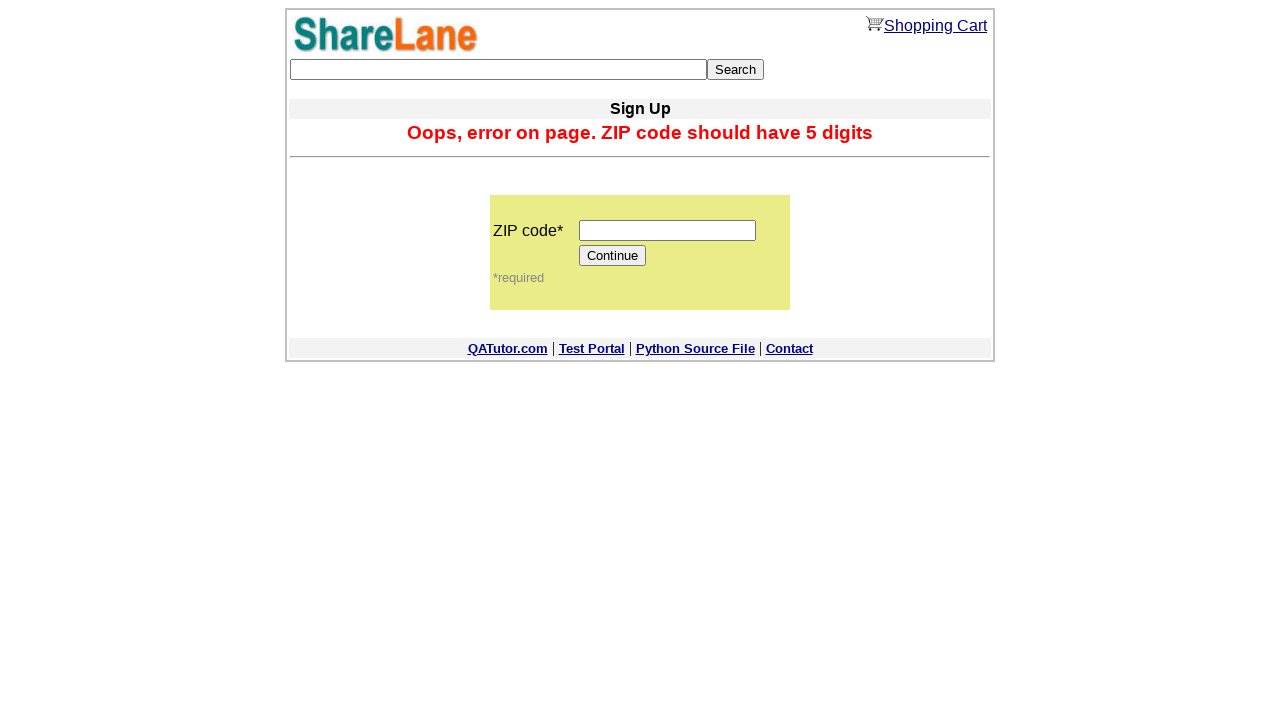

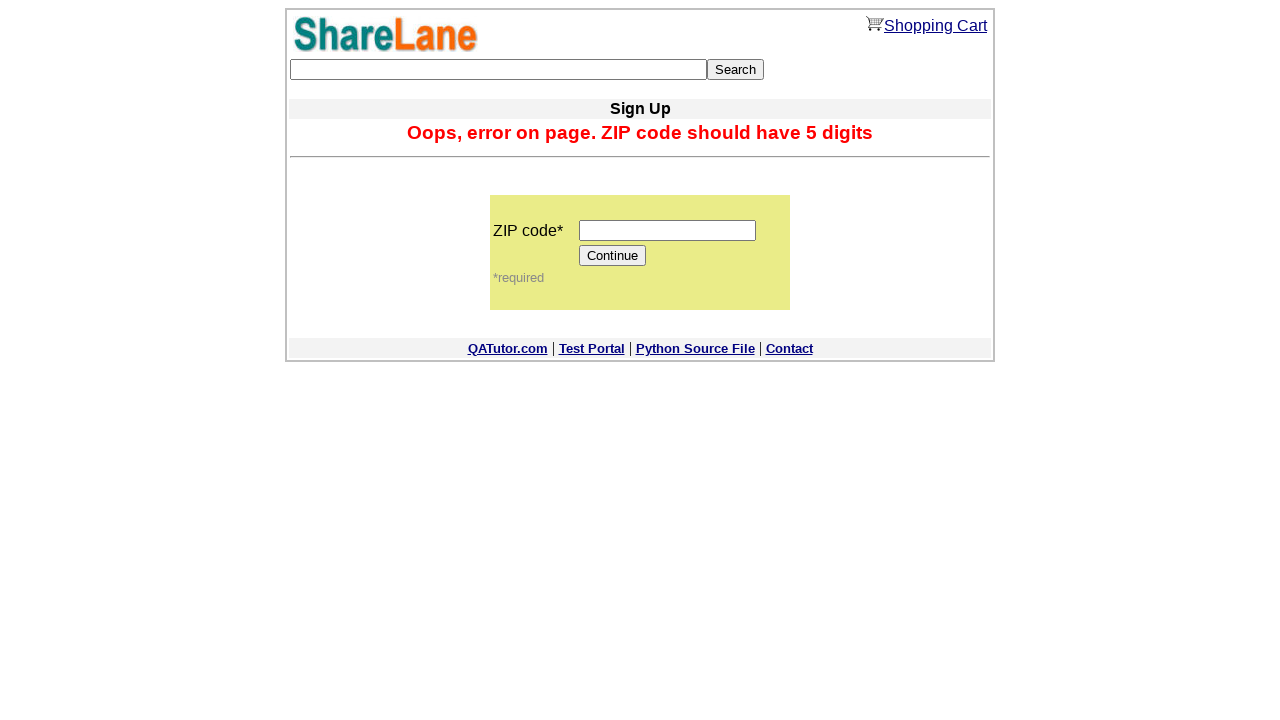